Tests the Created API link and verifies the response message is displayed

Starting URL: https://demoqa.com/links

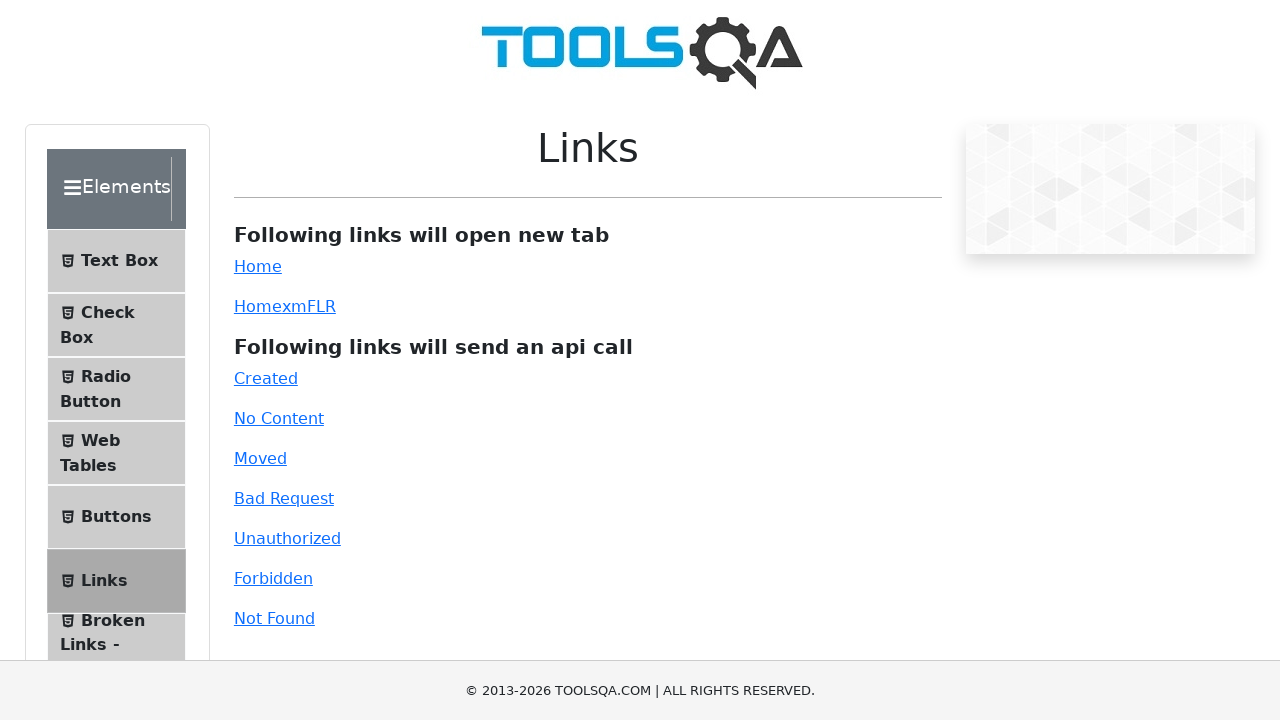

Clicked on the Created API link at (266, 378) on #created
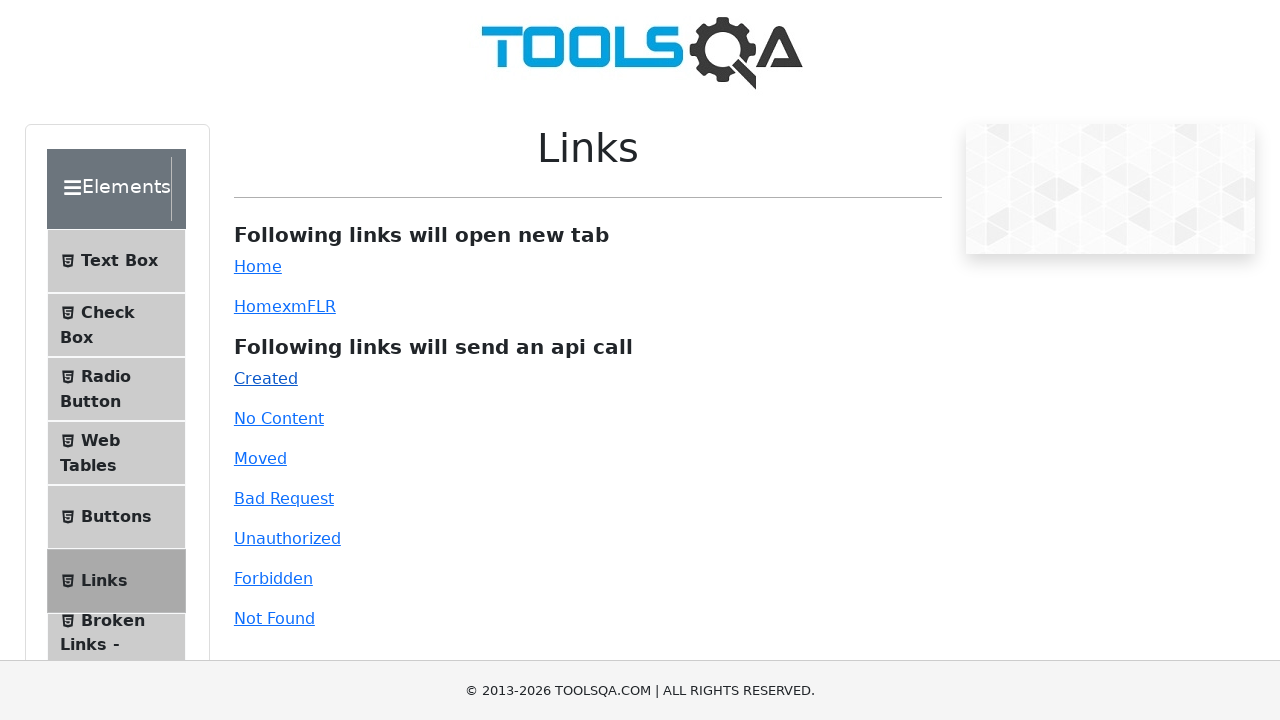

Verified the 'Created' response message is displayed
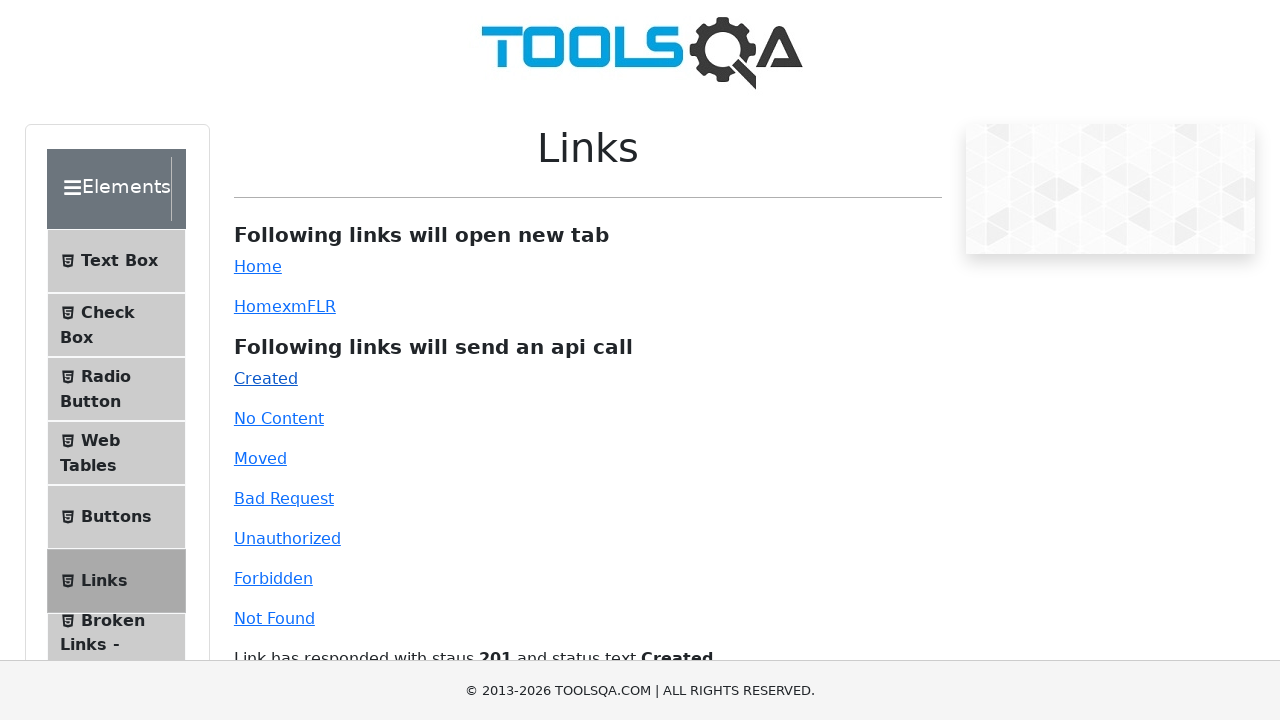

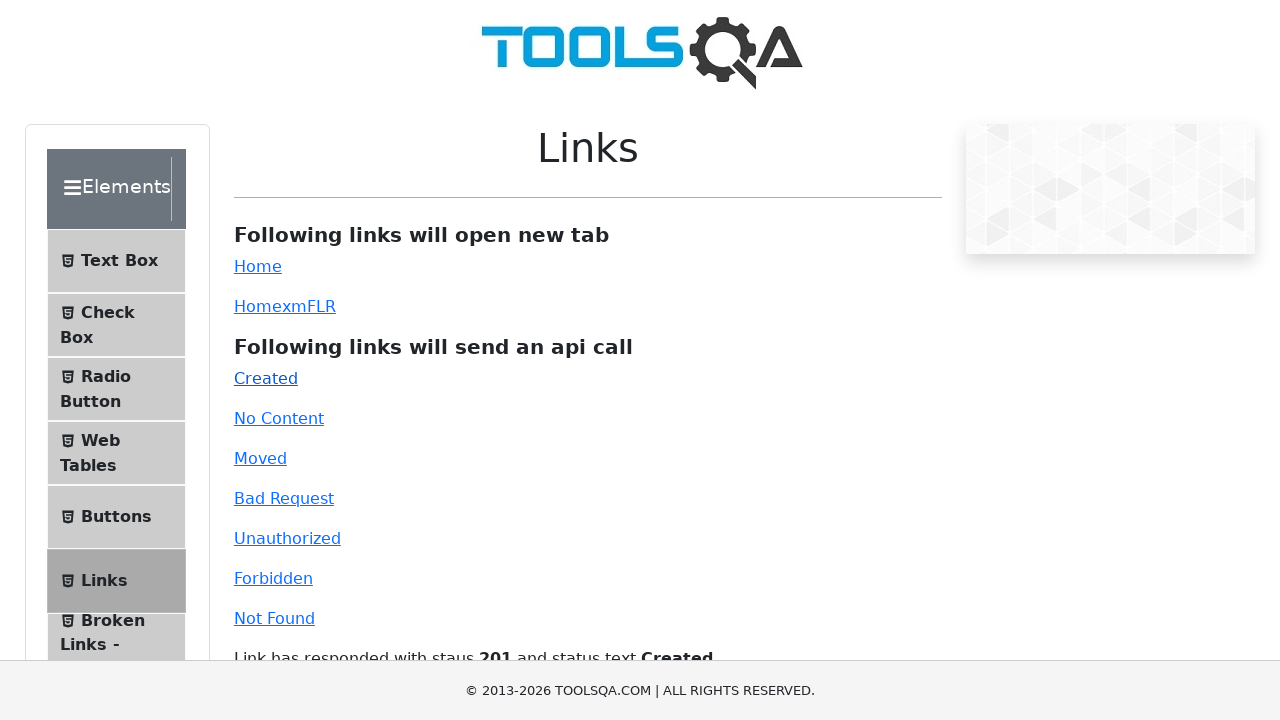